Tests drag and drop functionality by dragging an element and dropping it onto a target area

Starting URL: https://crossbrowsertesting.github.io/drag-and-drop.html

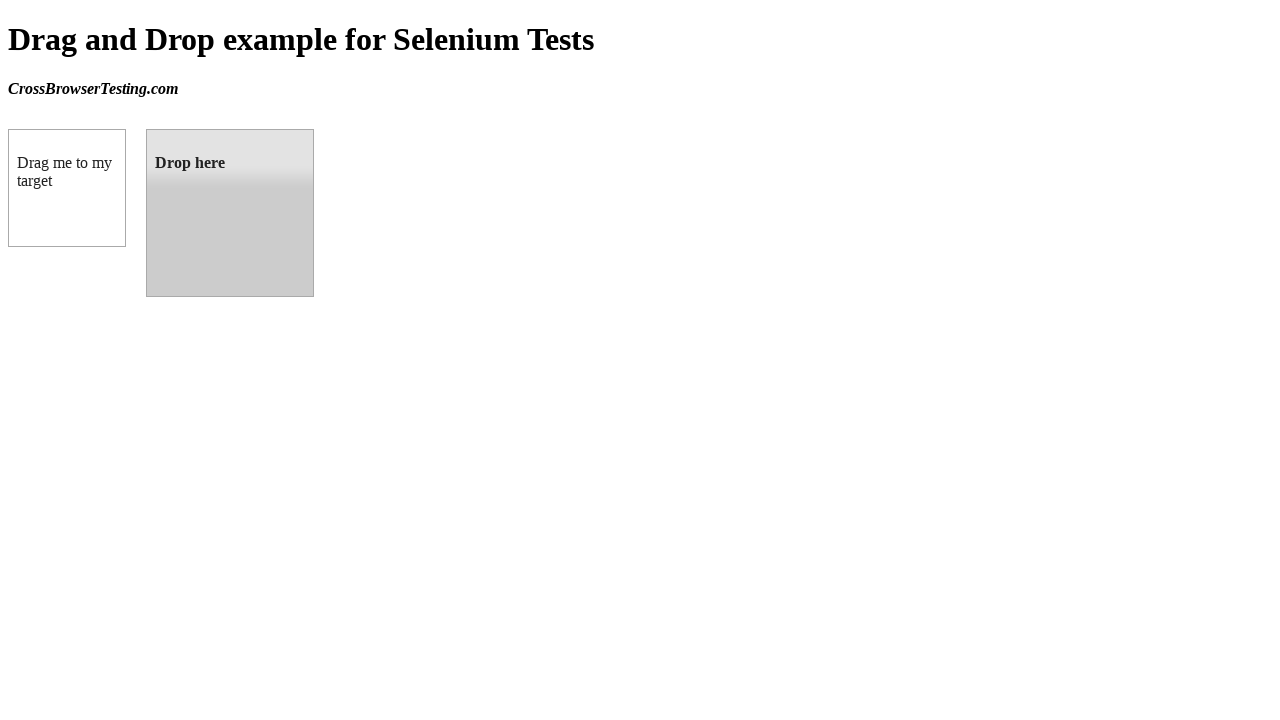

Waited for draggable element to be visible
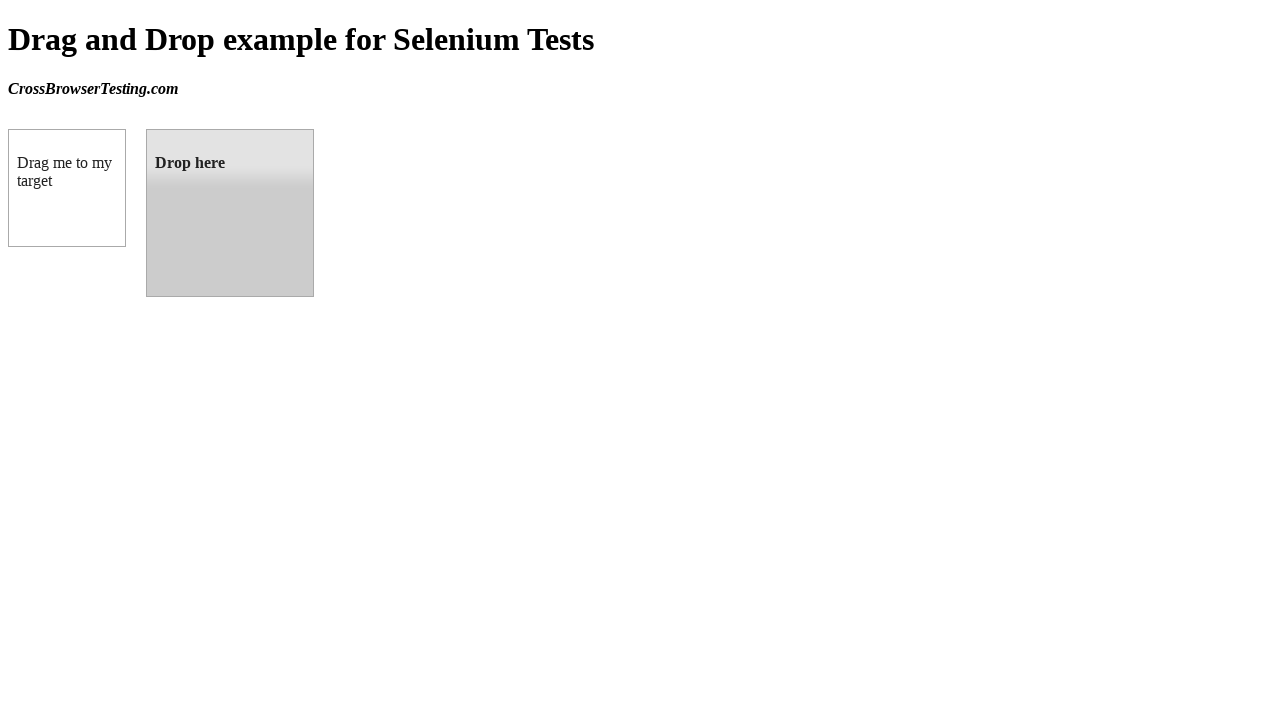

Waited for droppable target element to be visible
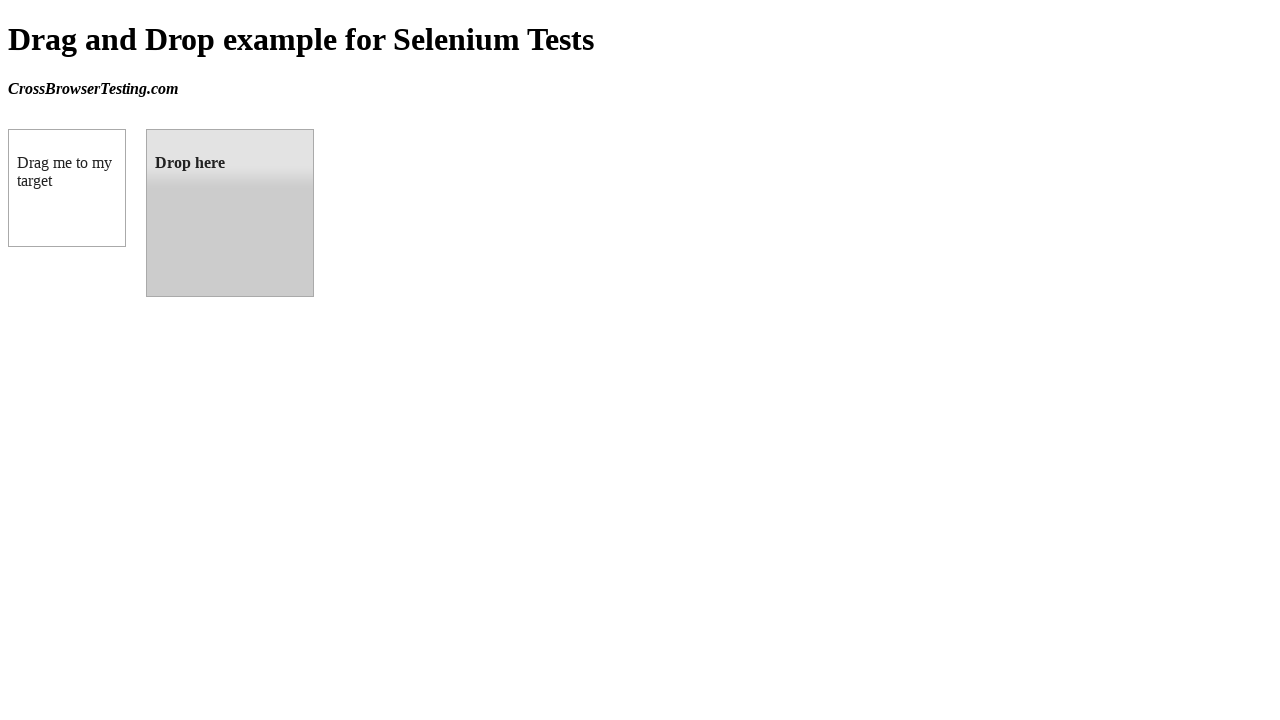

Located the draggable element
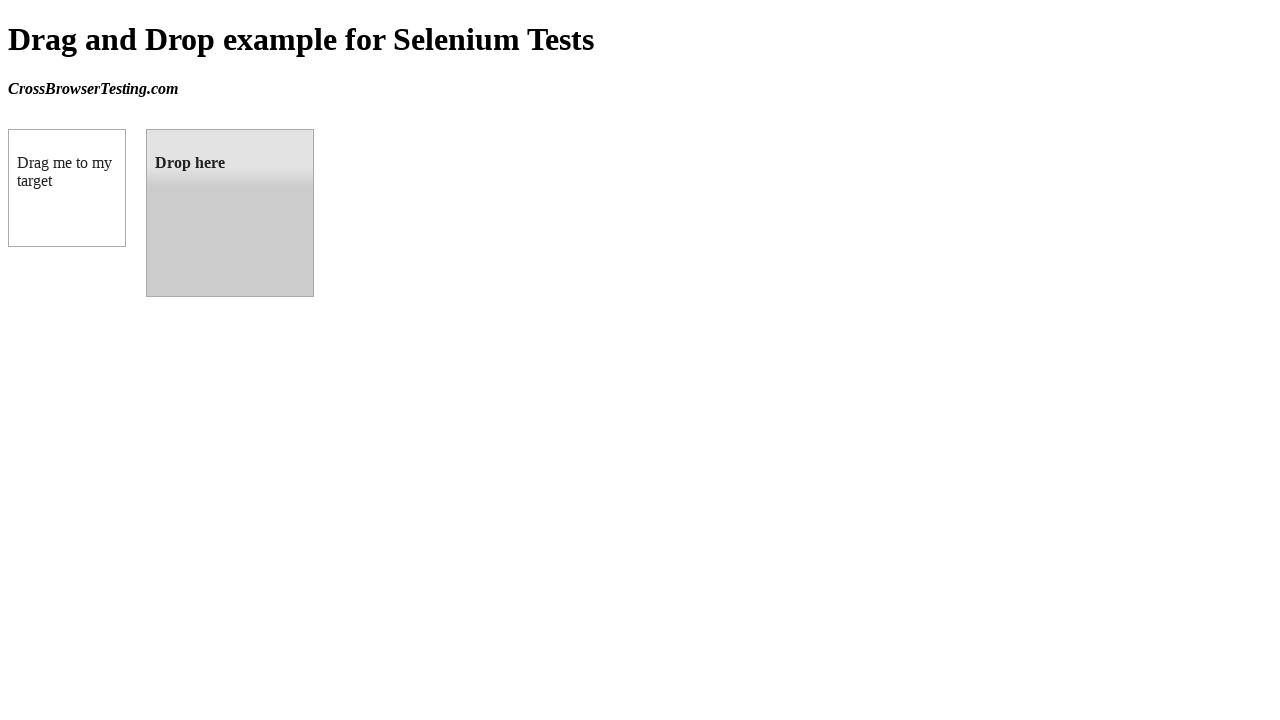

Located the droppable target element
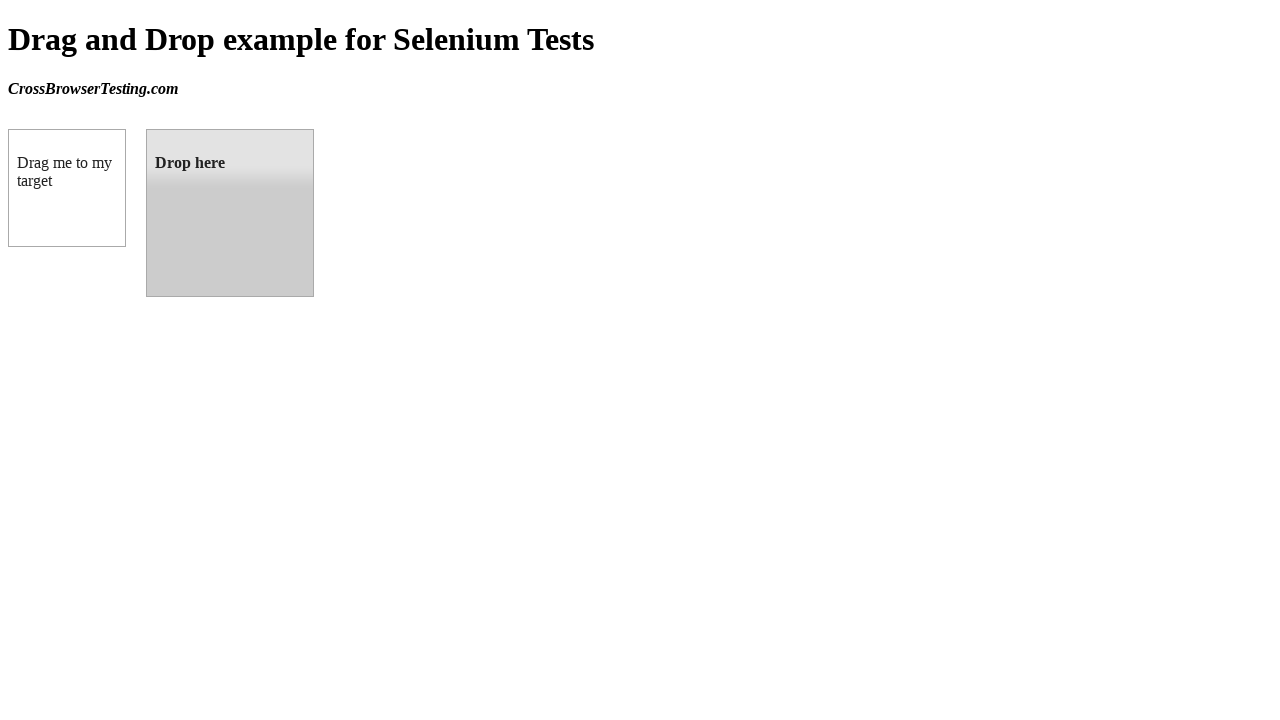

Successfully dragged element and dropped it onto target area at (230, 213)
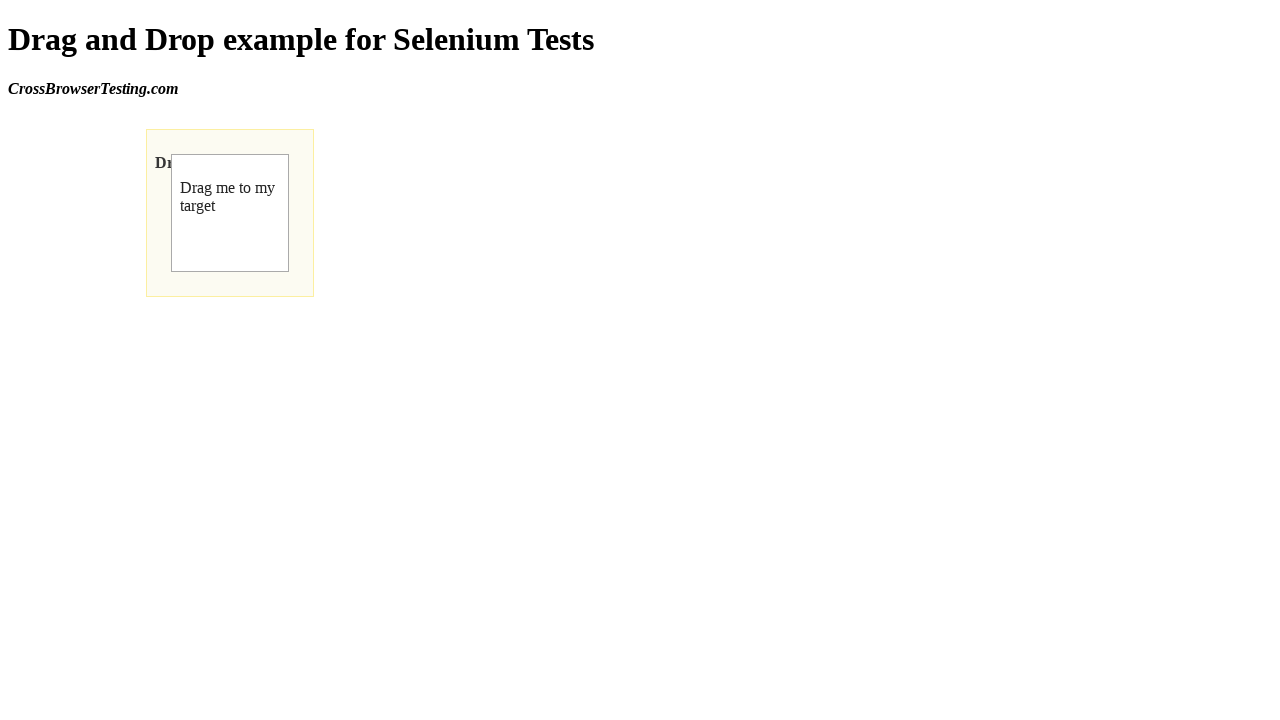

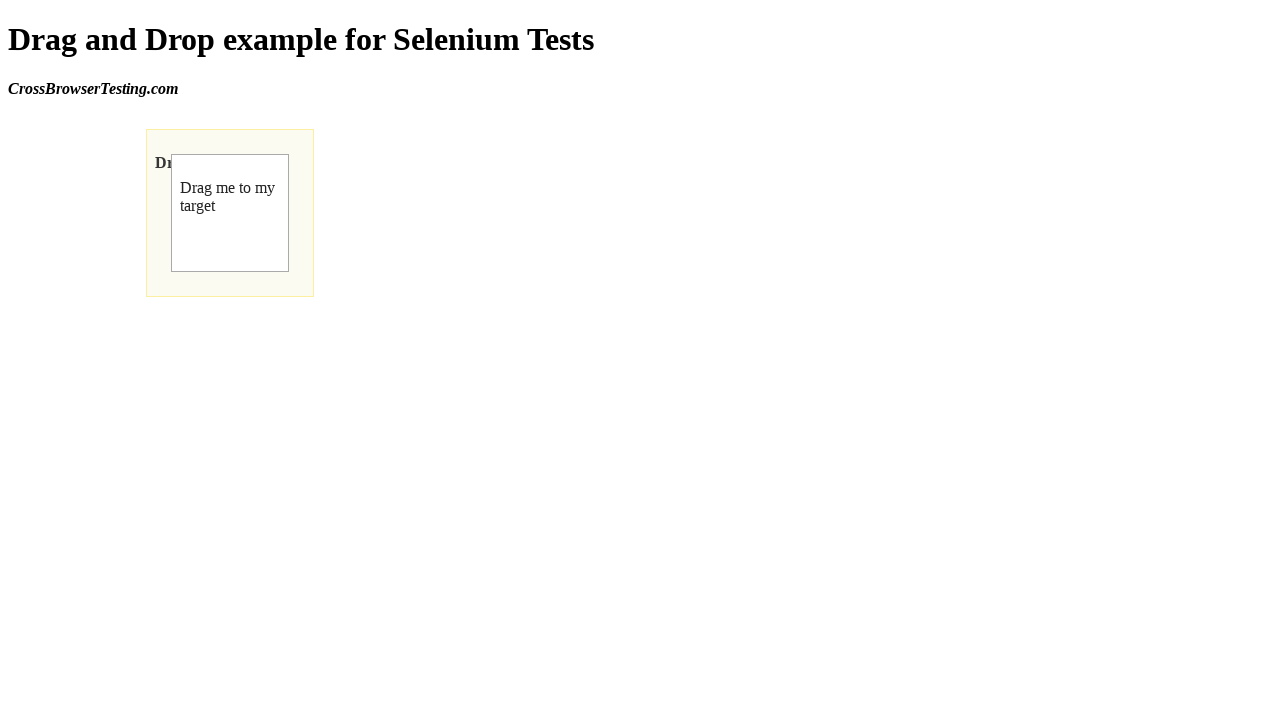